Tests basic browser navigation by visiting GitHub, then Hepsiburada, verifying the page title/URL contains expected text, navigating back to GitHub, and refreshing the page.

Starting URL: https://github.com/

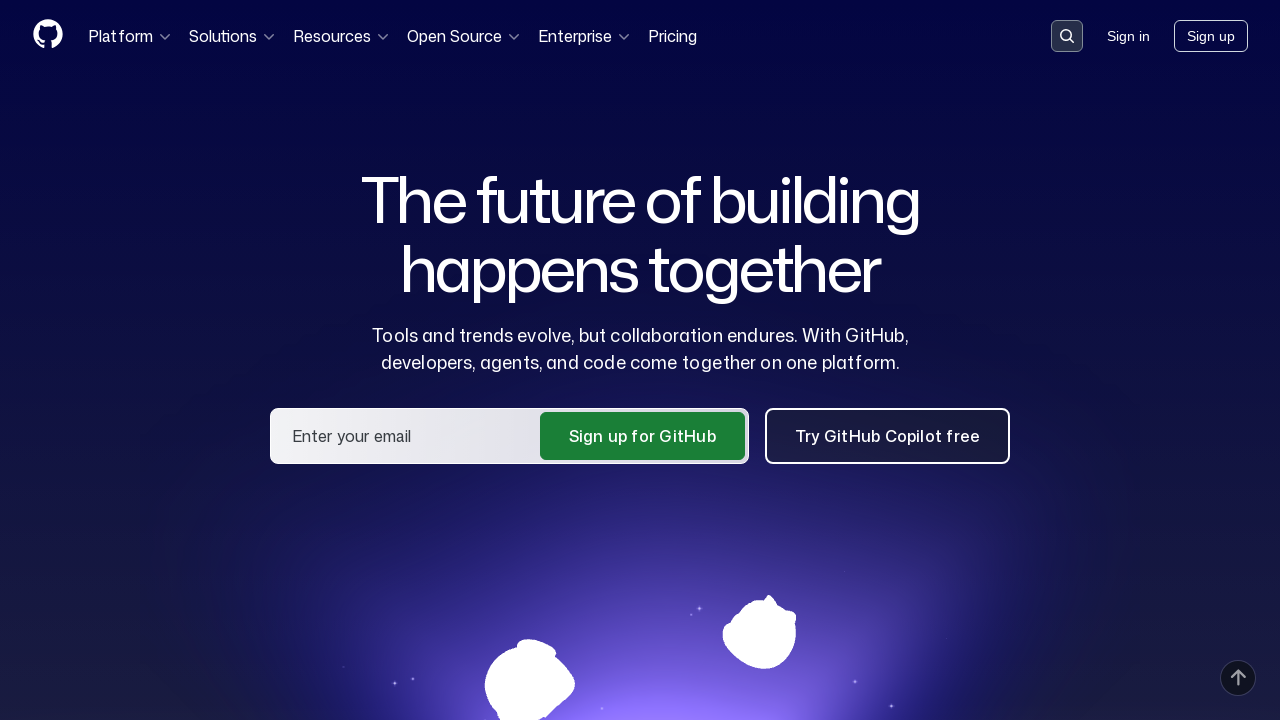

Navigated to Hepsiburada website
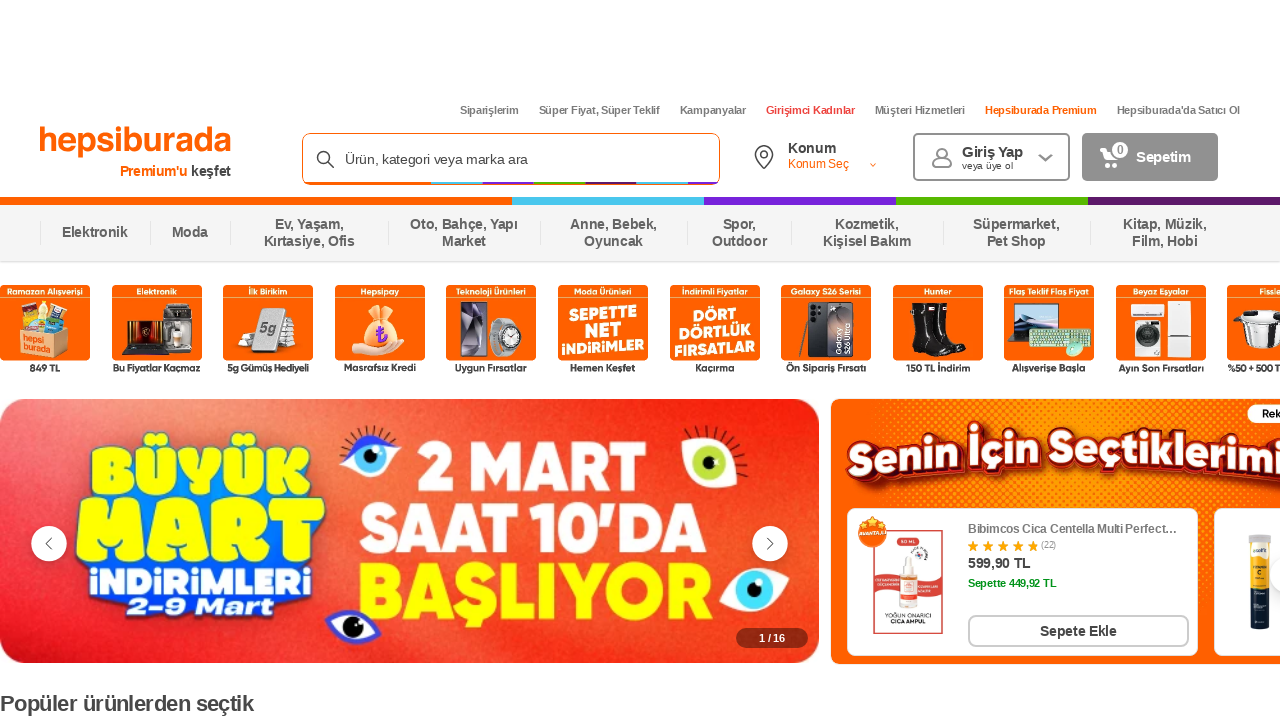

Retrieved page title from Hepsiburada
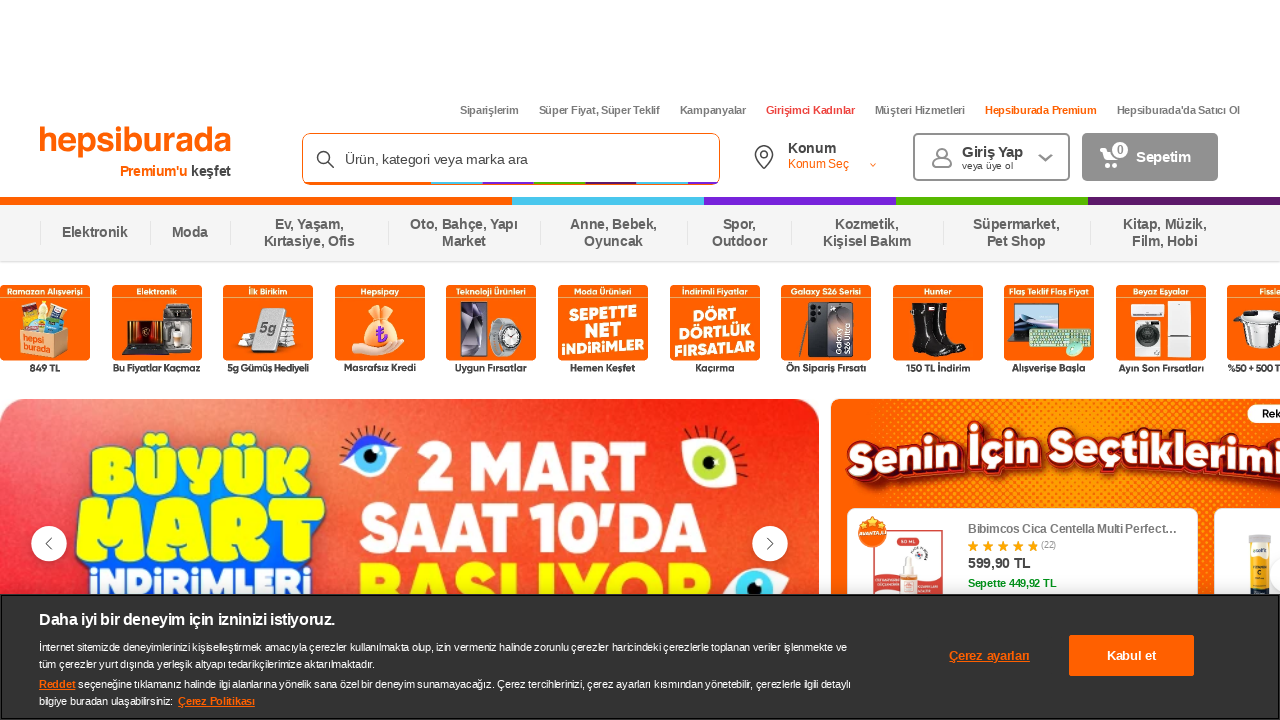

Retrieved page URL from Hepsiburada
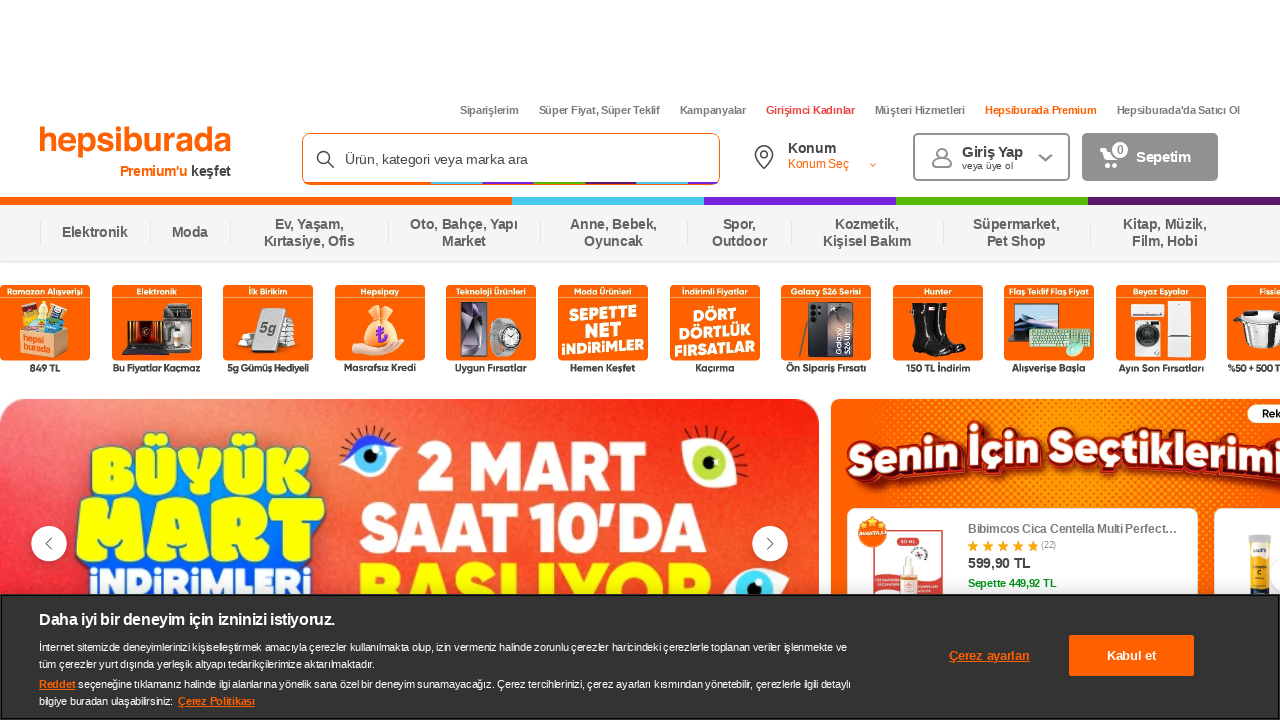

Verified 'burada' is present in page title or URL
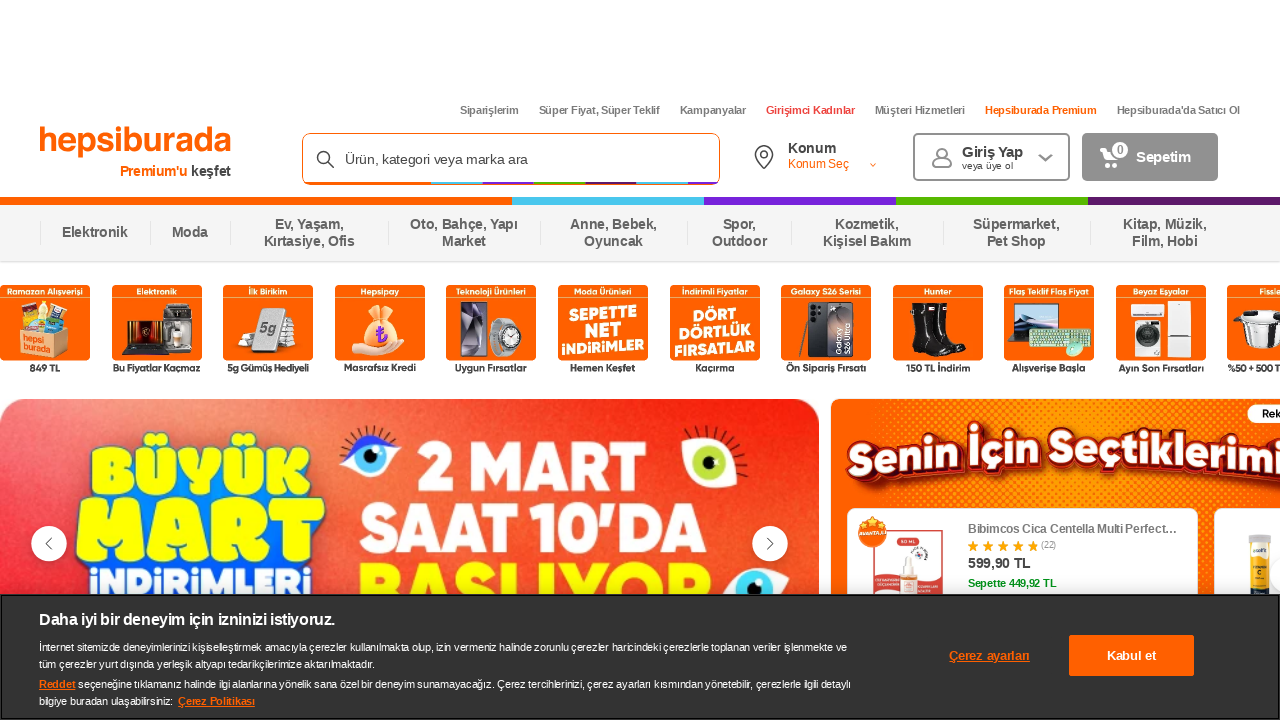

Navigated back to previous page
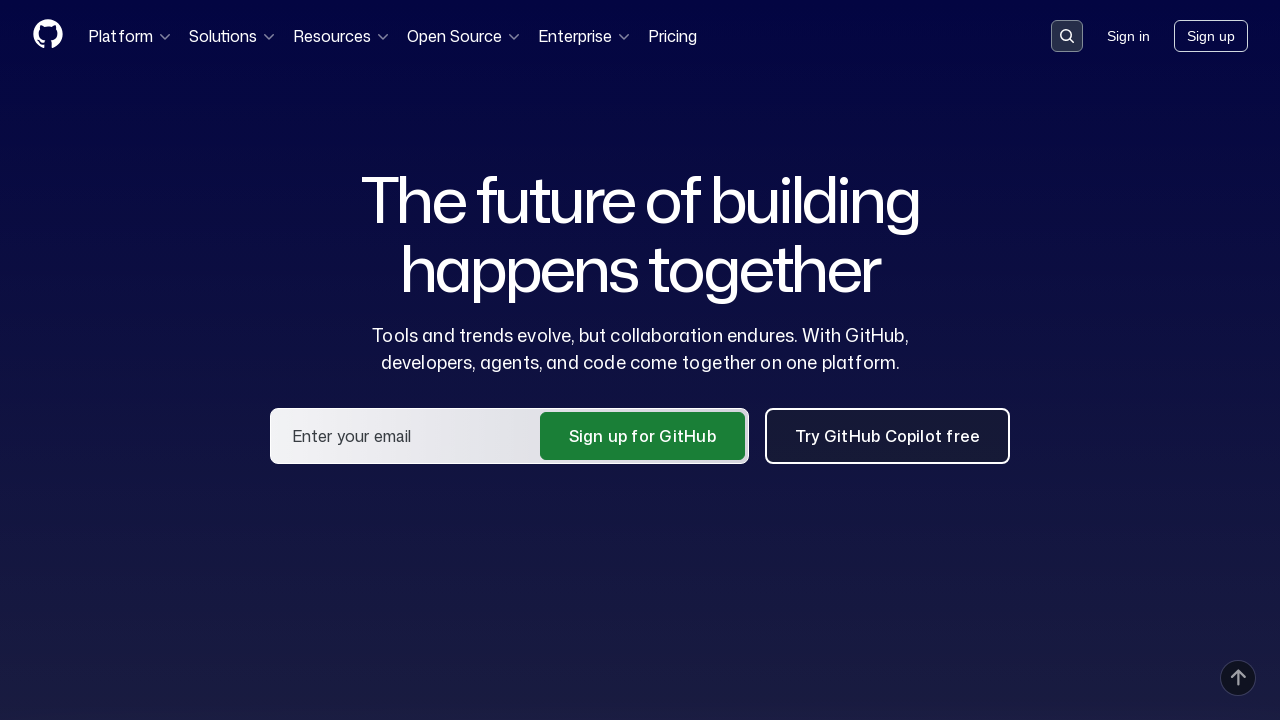

Waited for page to load after back navigation
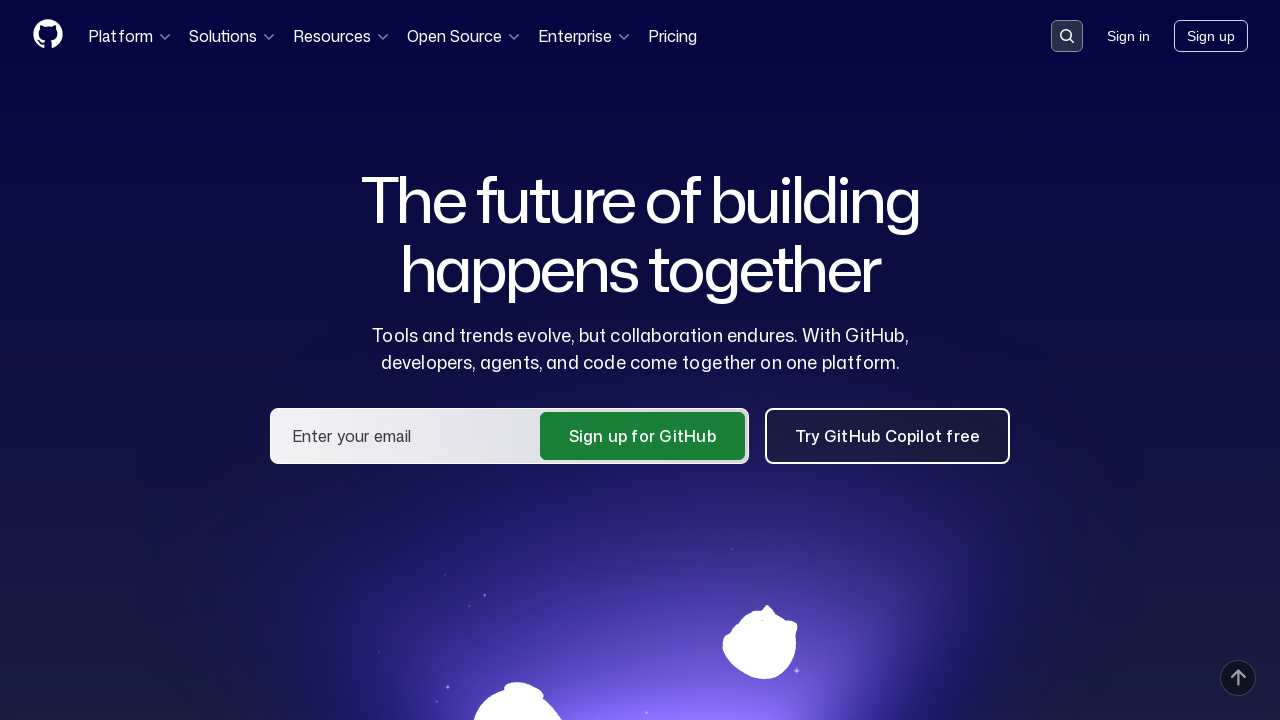

Refreshed the current page
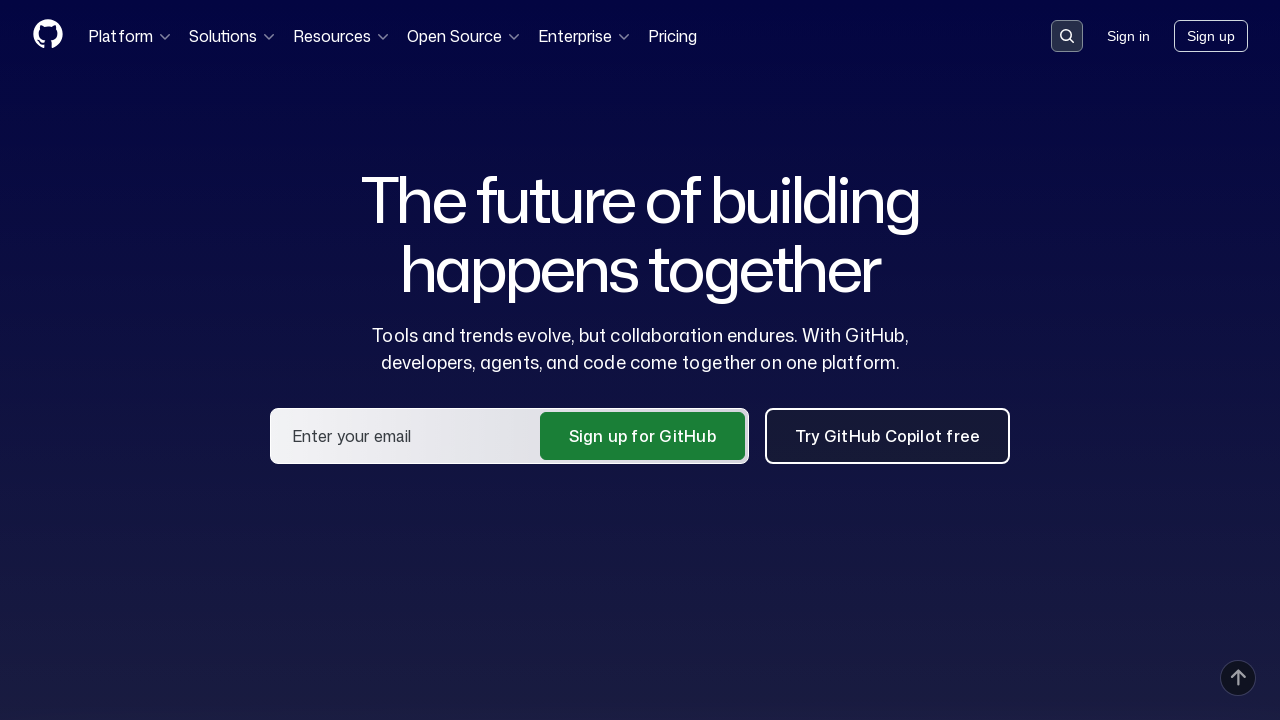

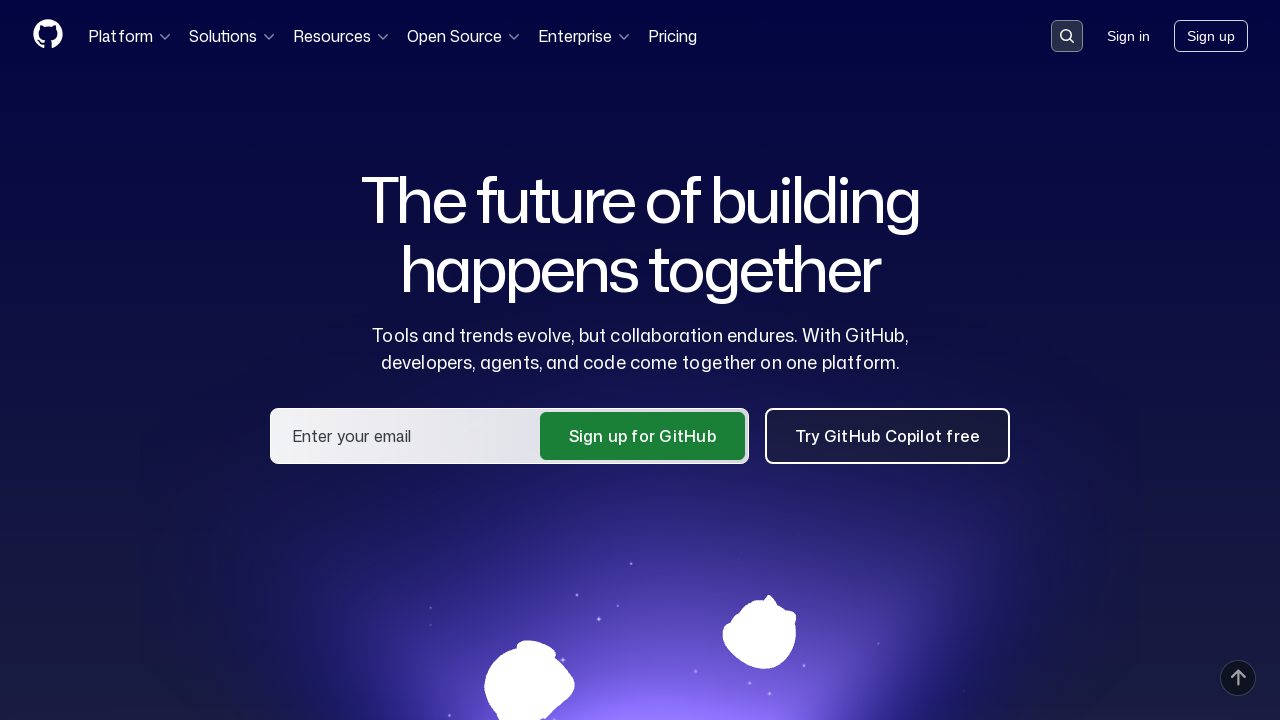